Tests navigation menu hover interactions by hovering over different menu items (Vesti, Kursevi, Prijava i pravilnik) and verifying that dropdown menus appear

Starting URL: https://itbootcamp.rs/

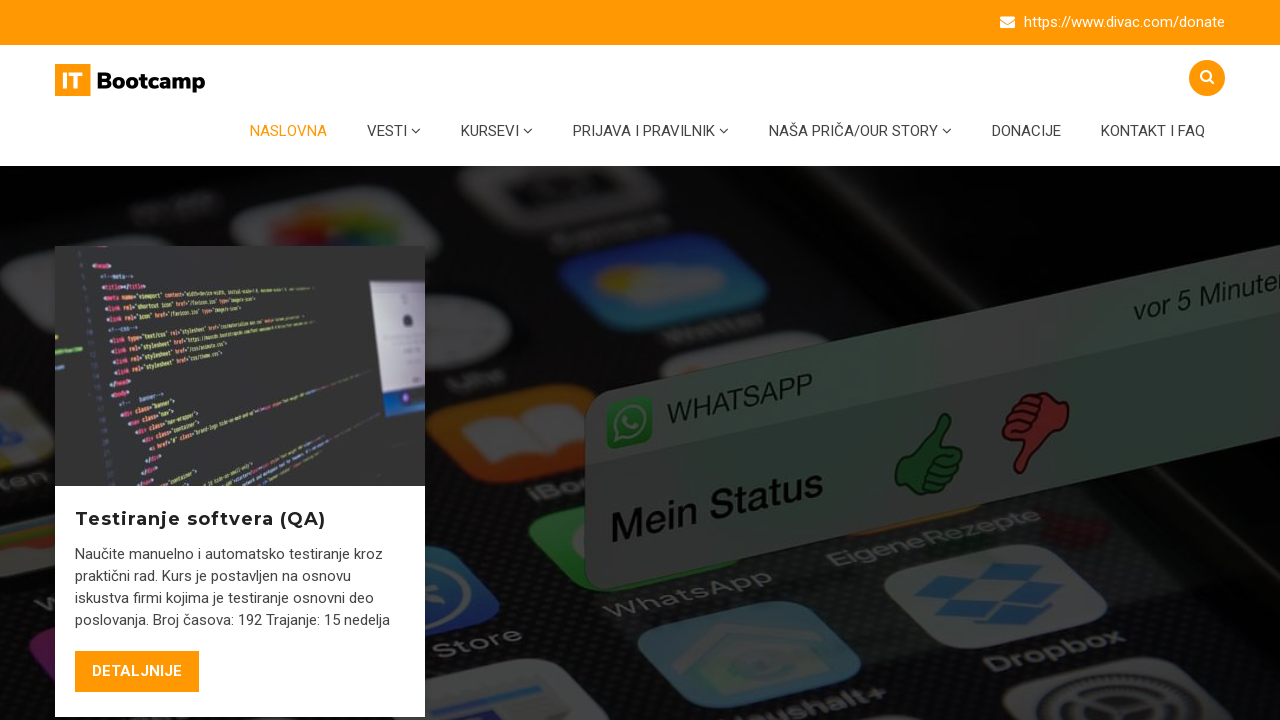

Hovered over 'Vesti' menu item at (394, 131) on #menu-item-6408
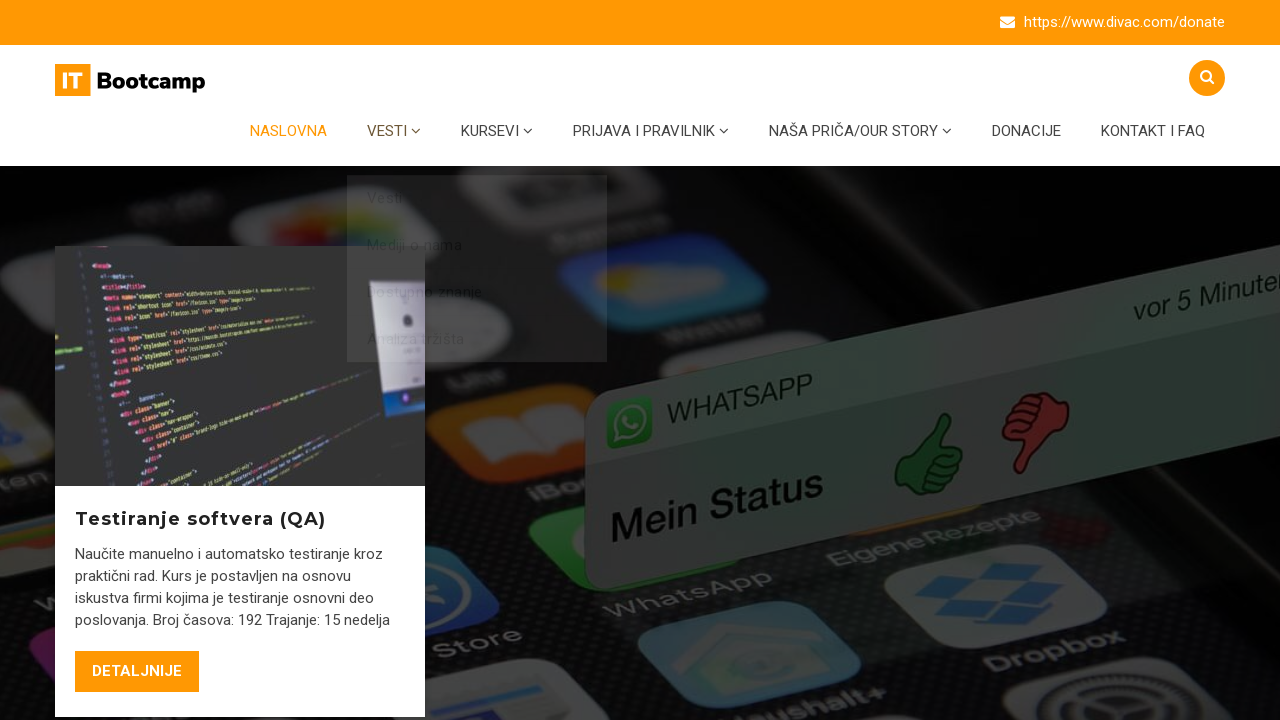

Vesti dropdown menu appeared
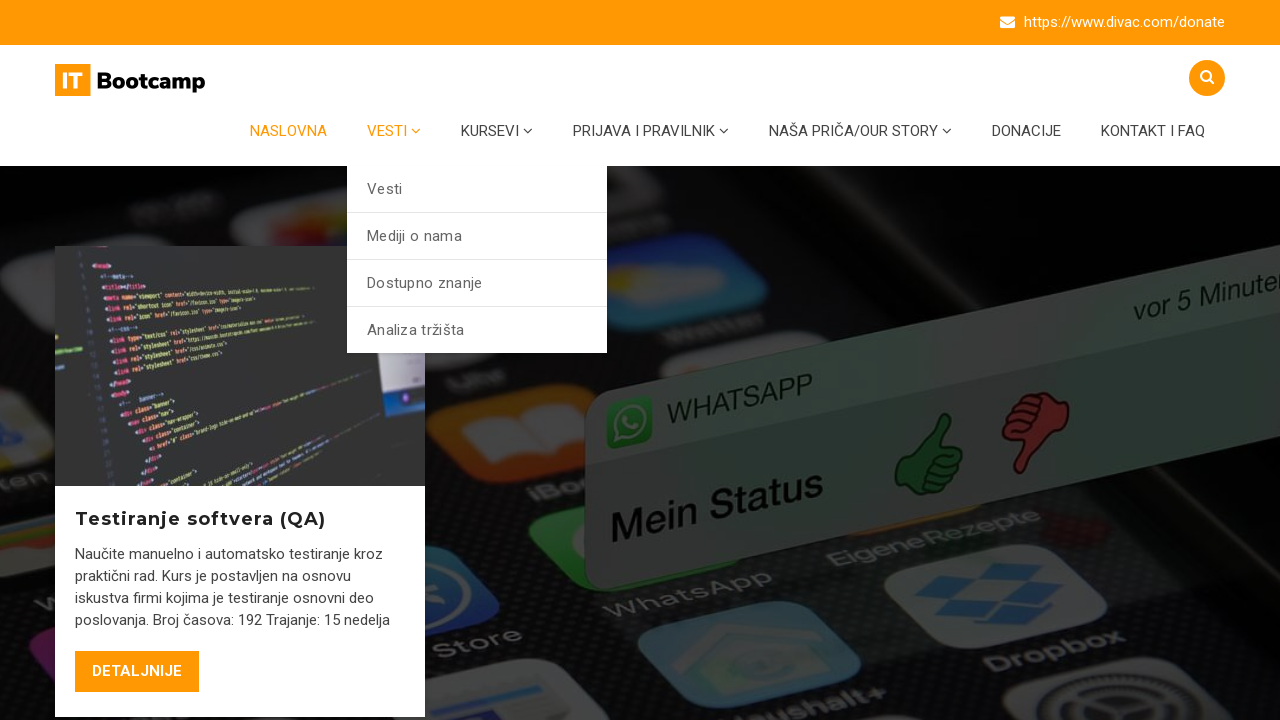

Hovered over 'Kursevi' menu item at (497, 131) on #menu-item-5362
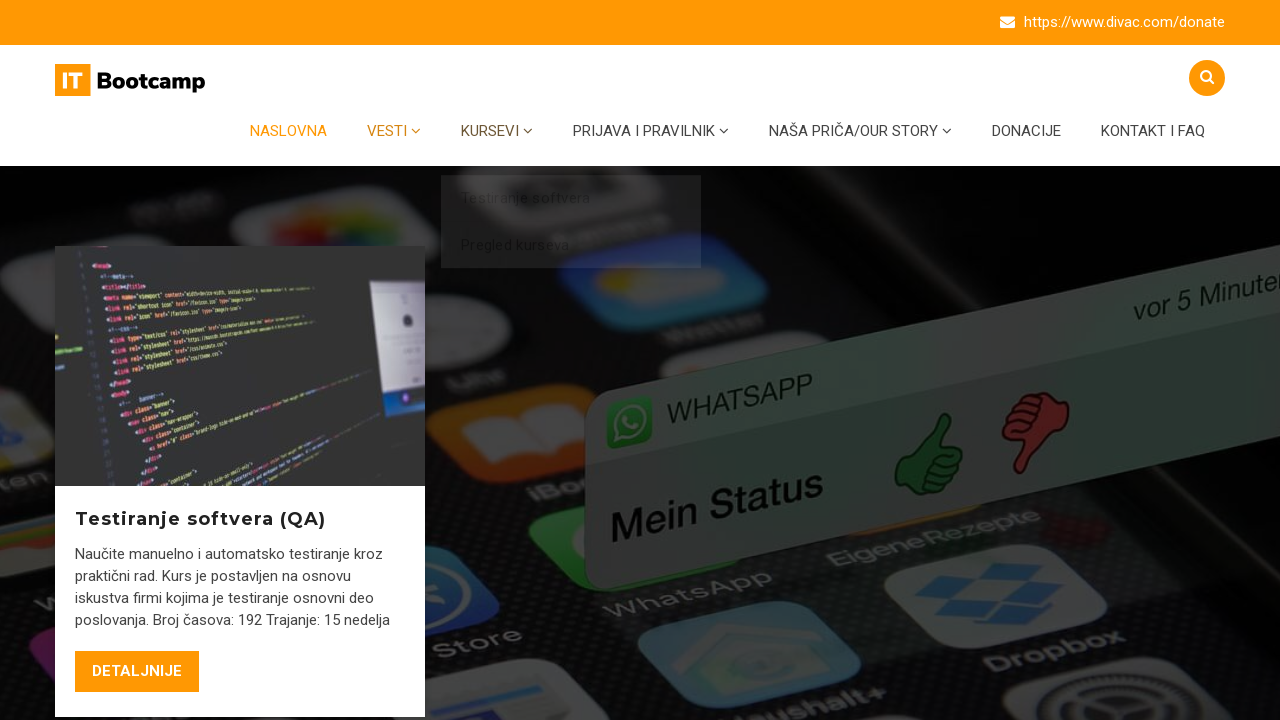

Kursevi dropdown menu appeared
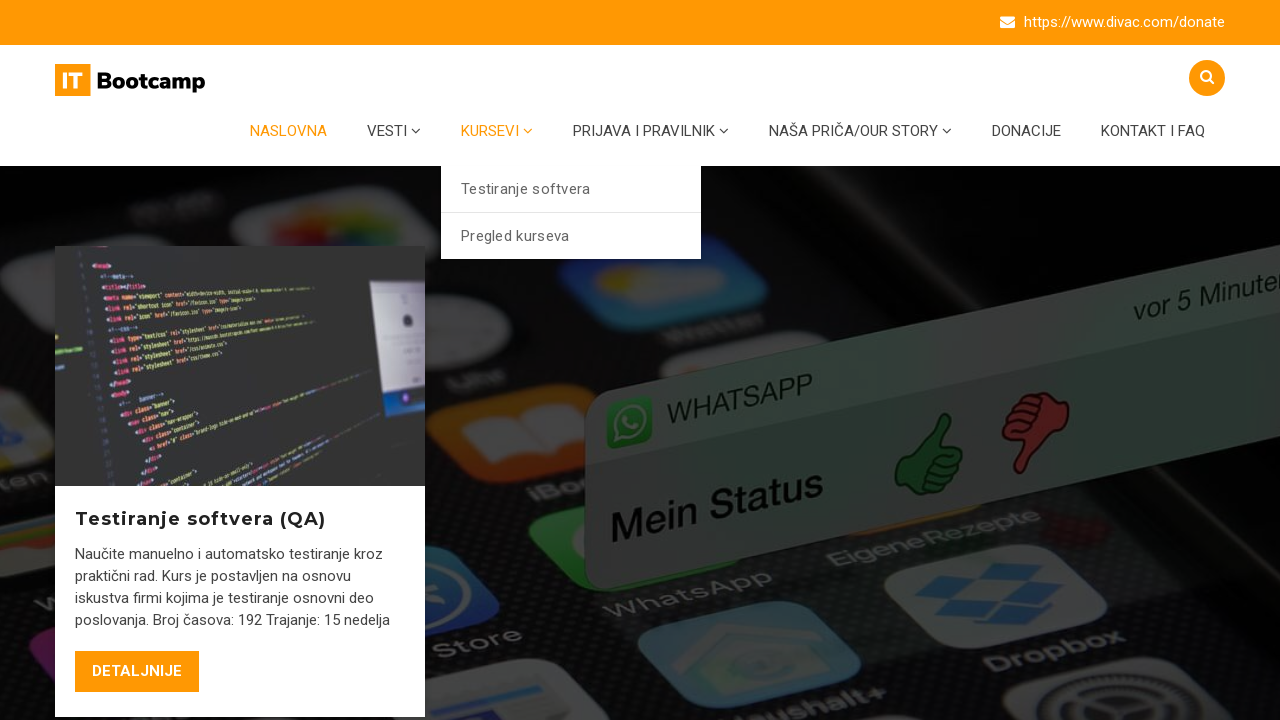

Hovered over 'Prijava i pravilnik' menu item at (651, 131) on #menu-item-5453
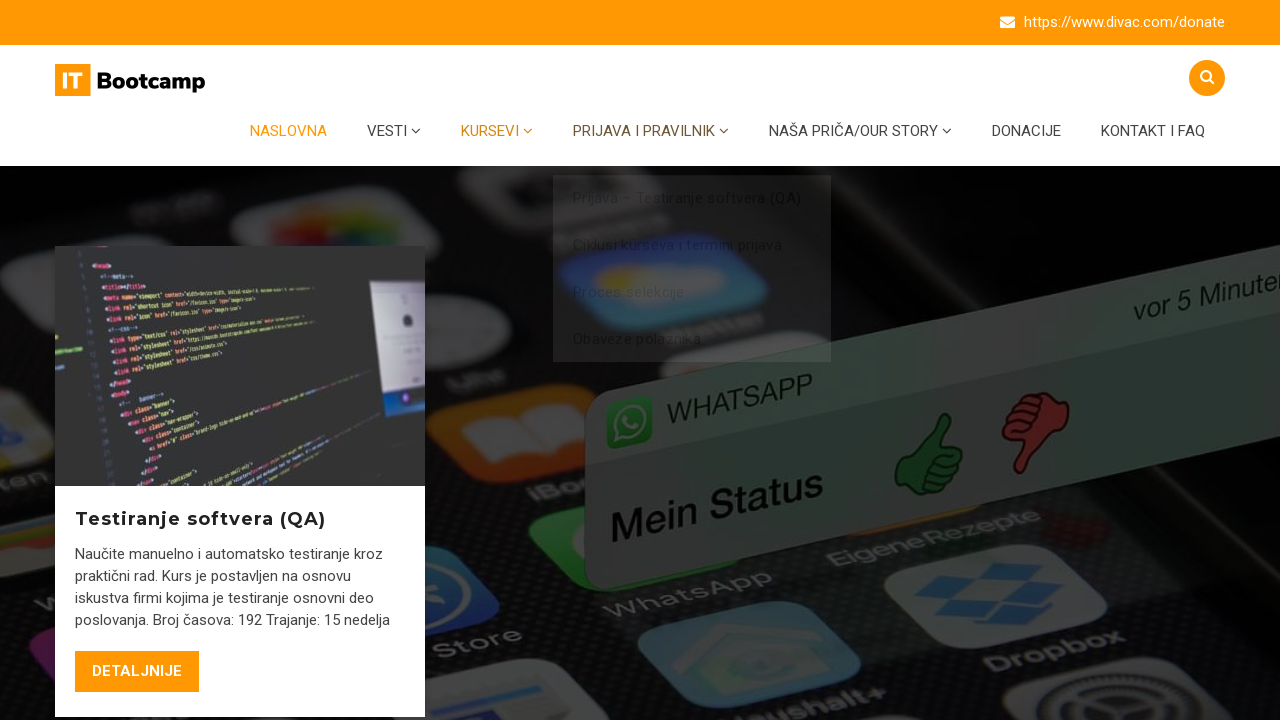

Prijava i pravilnik dropdown menu appeared
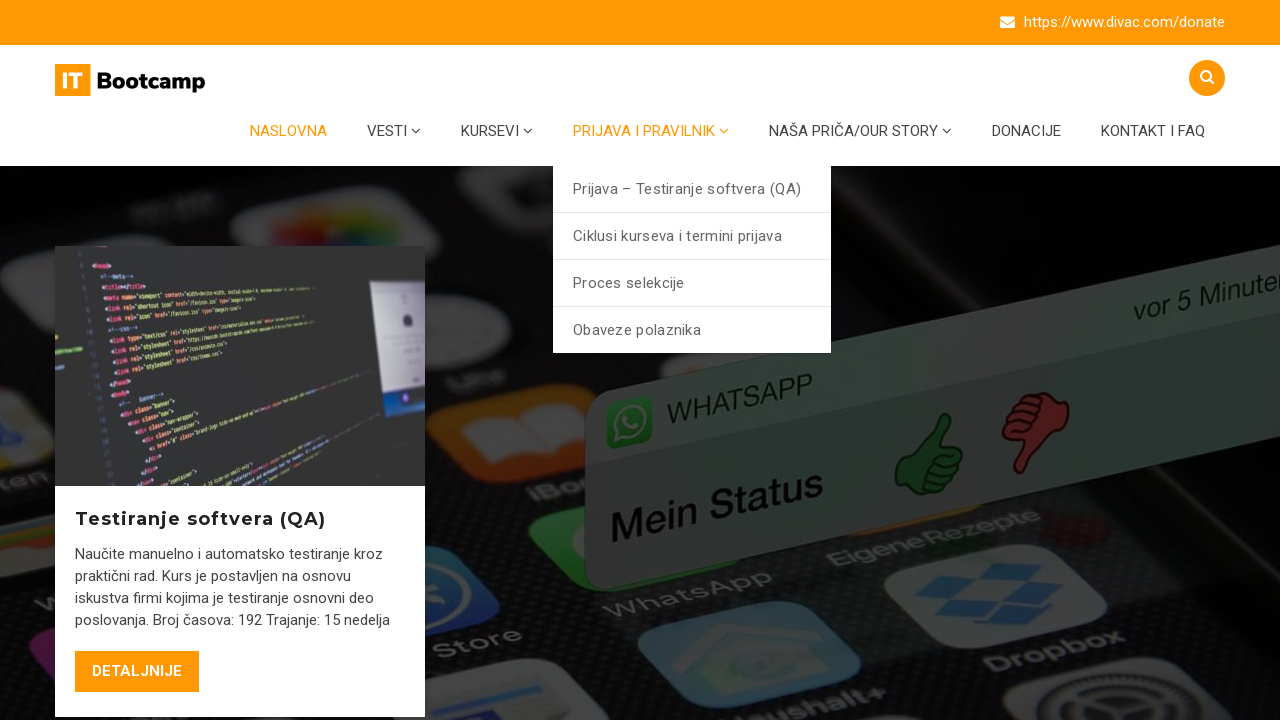

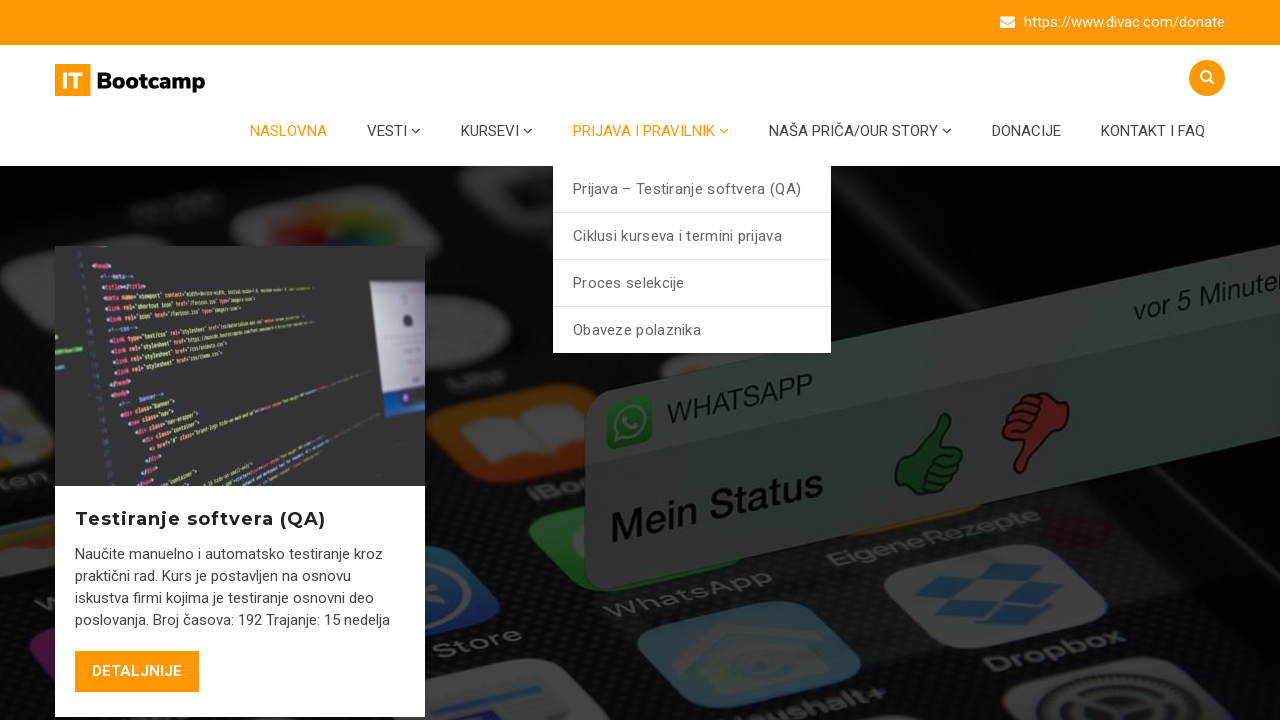